Tests various JavaScript alert types on DemoQA - clicks buttons to trigger simple alerts, timed alerts, and confirmation dialogs, then accepts or dismisses them accordingly.

Starting URL: https://demoqa.com/alerts

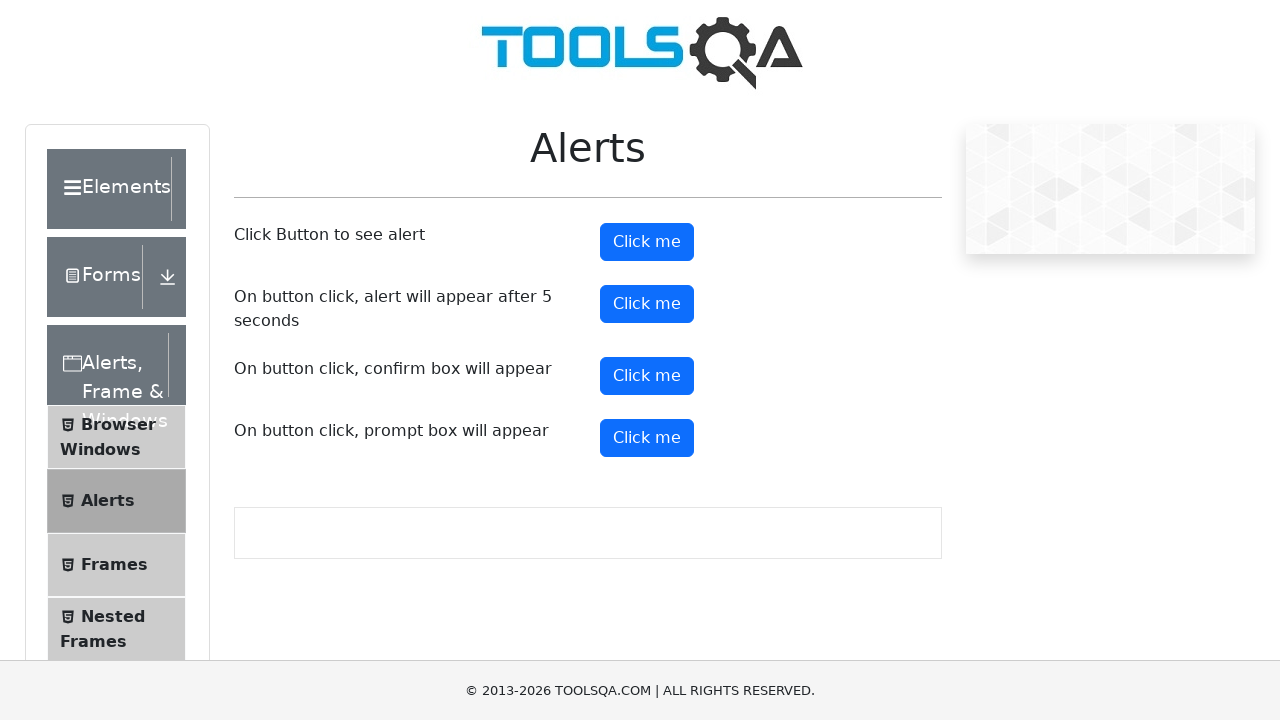

Clicked simple alert button at (647, 242) on #alertButton
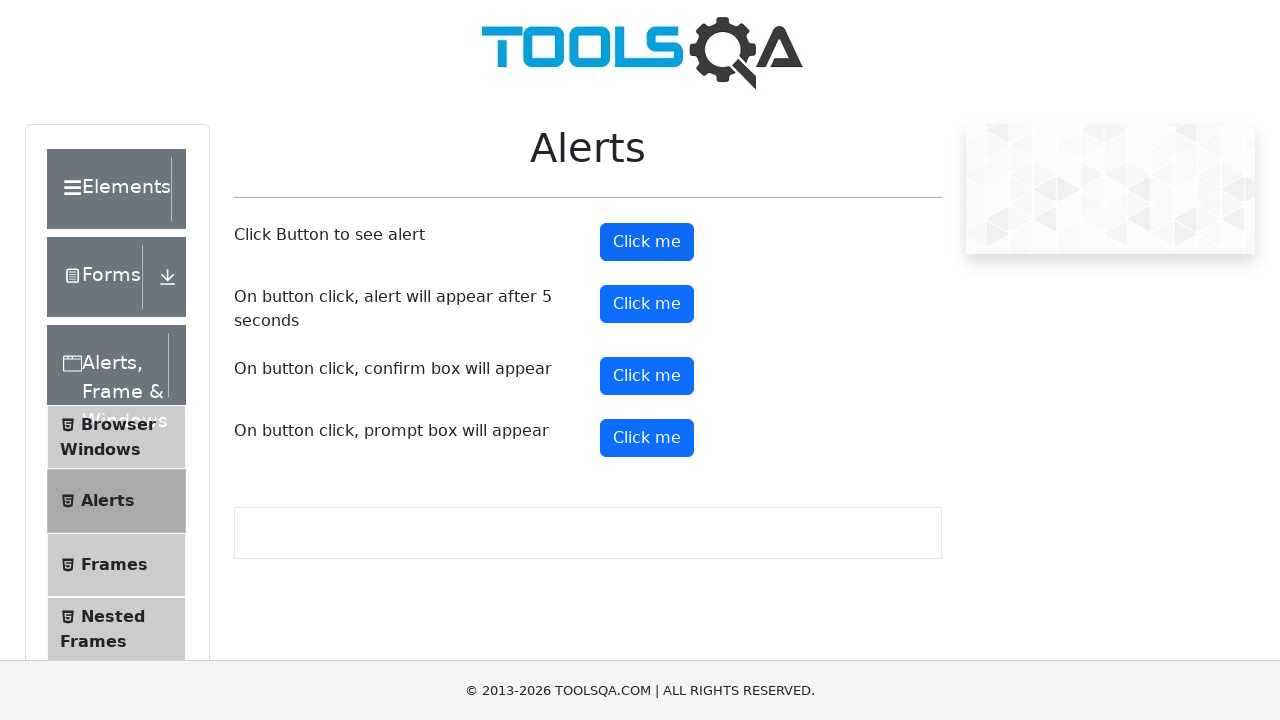

Set up dialog handler to accept alerts
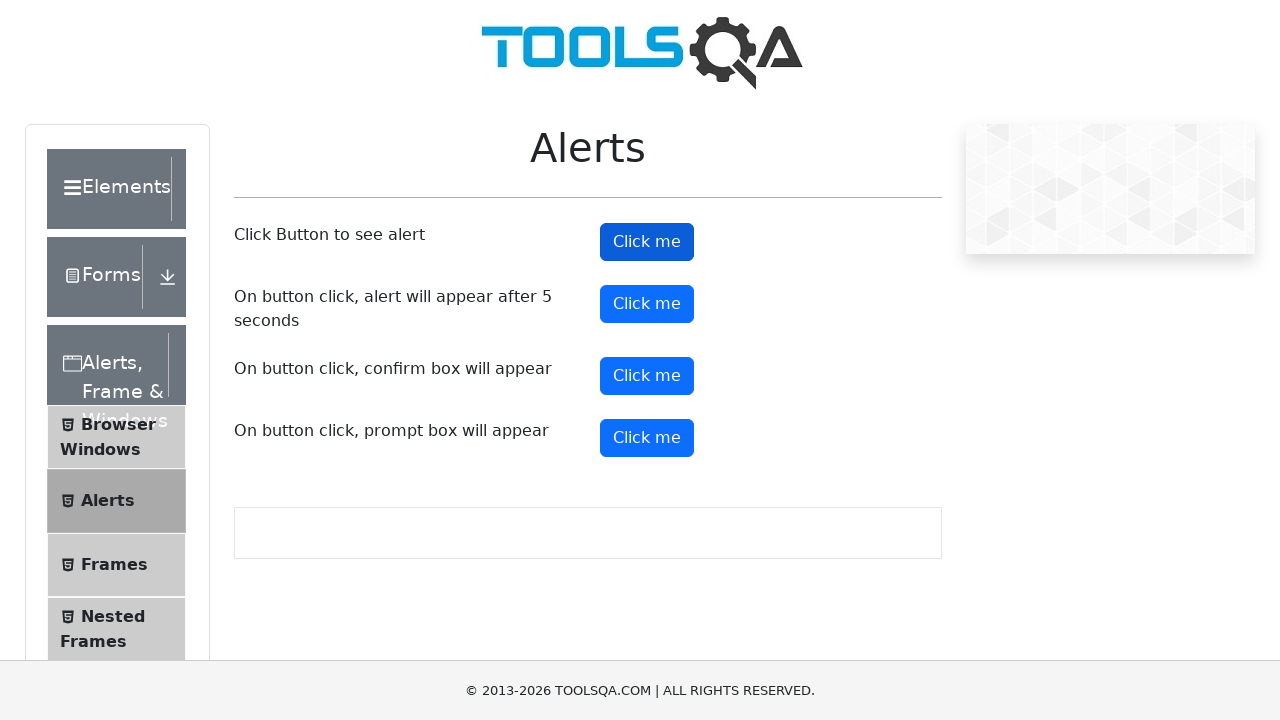

Waited 1 second for alert to be processed
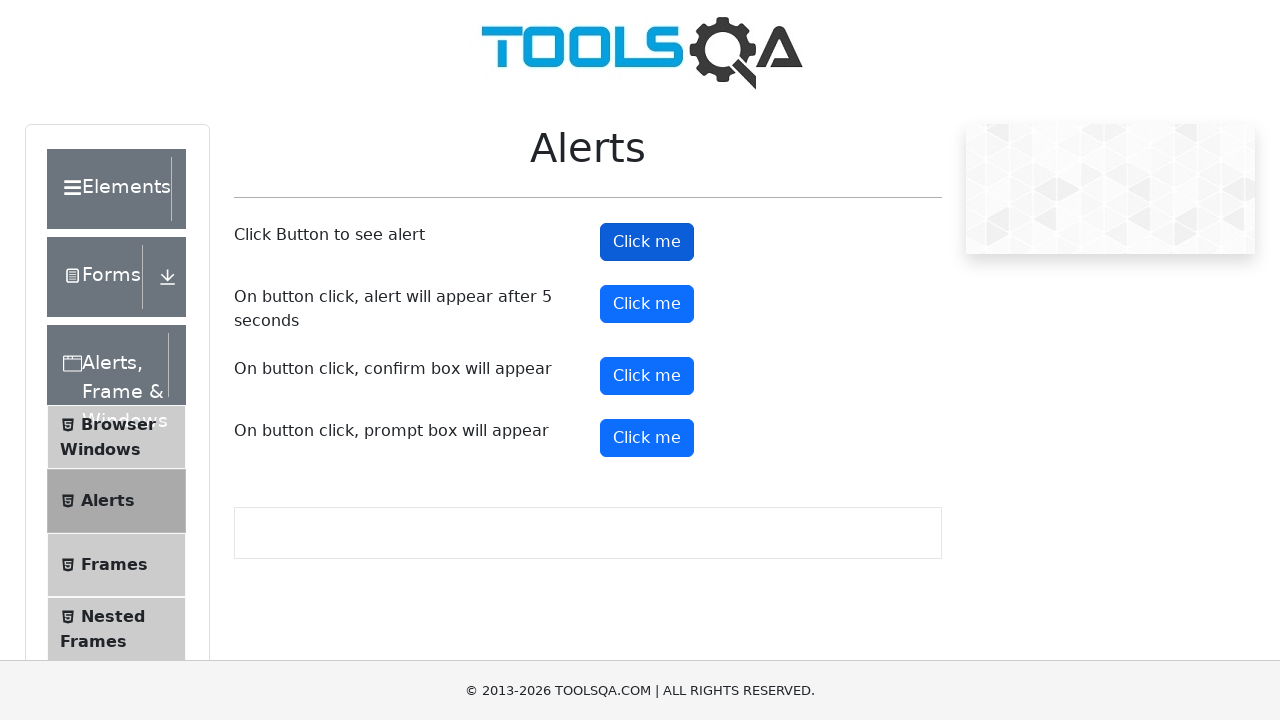

Clicked timer alert button at (647, 304) on #timerAlertButton
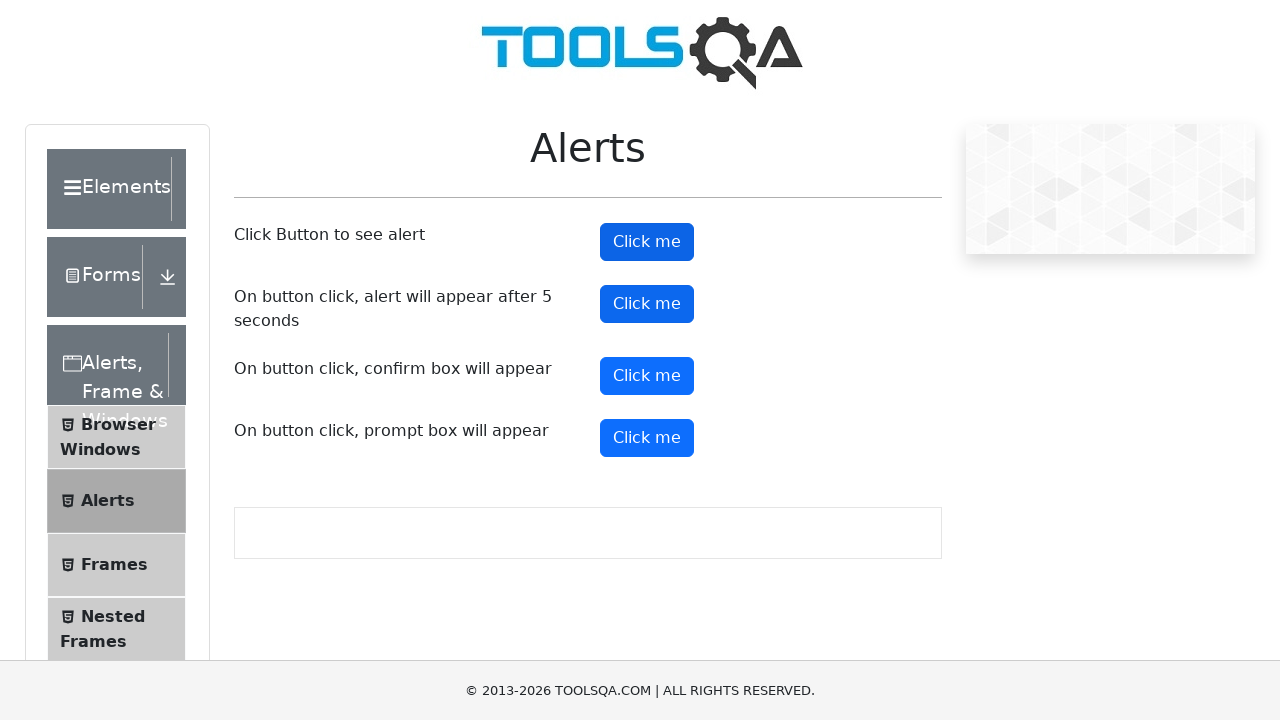

Waited 6 seconds for timed alert to appear and be accepted
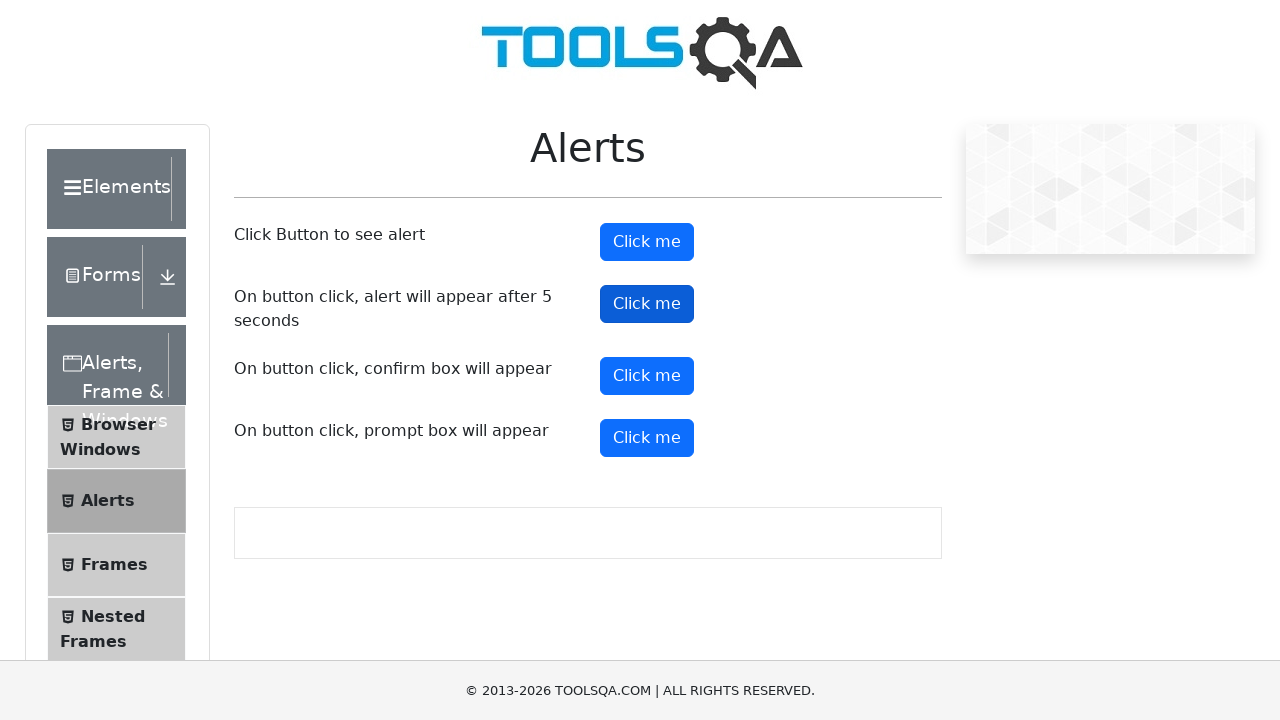

Clicked confirm button at (647, 376) on #confirmButton
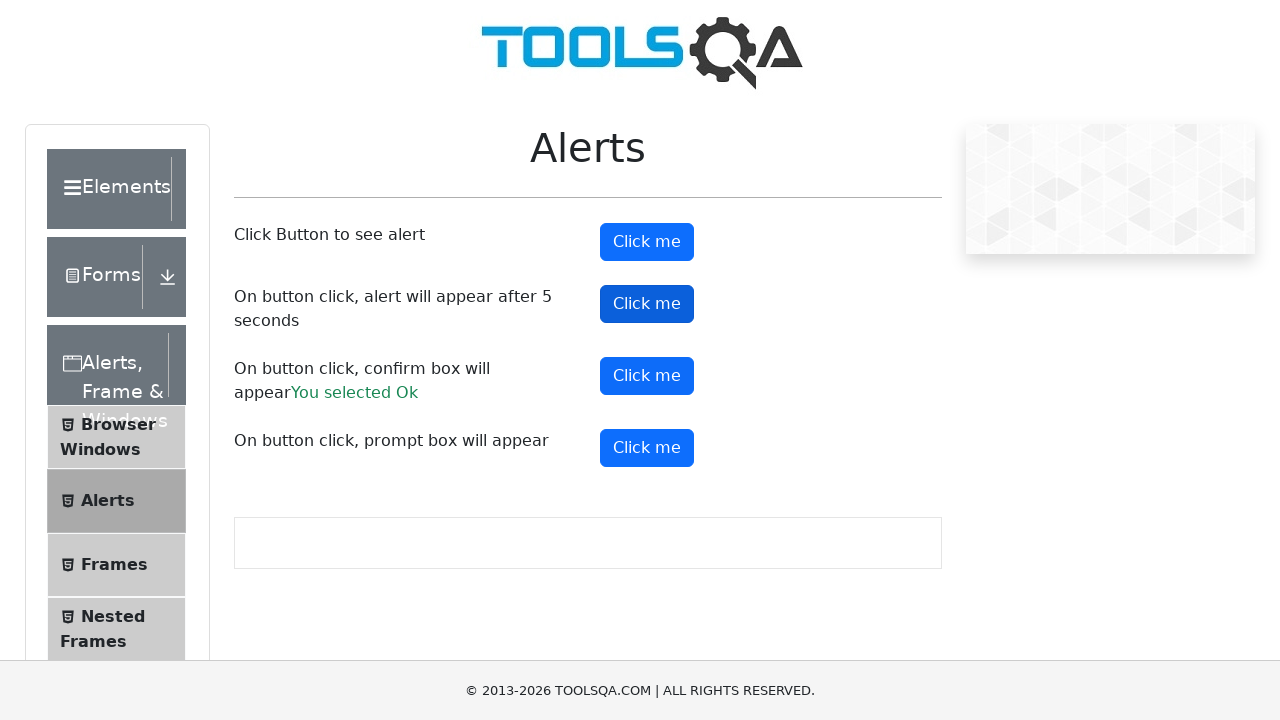

Set up dialog handler to dismiss confirmation dialogs
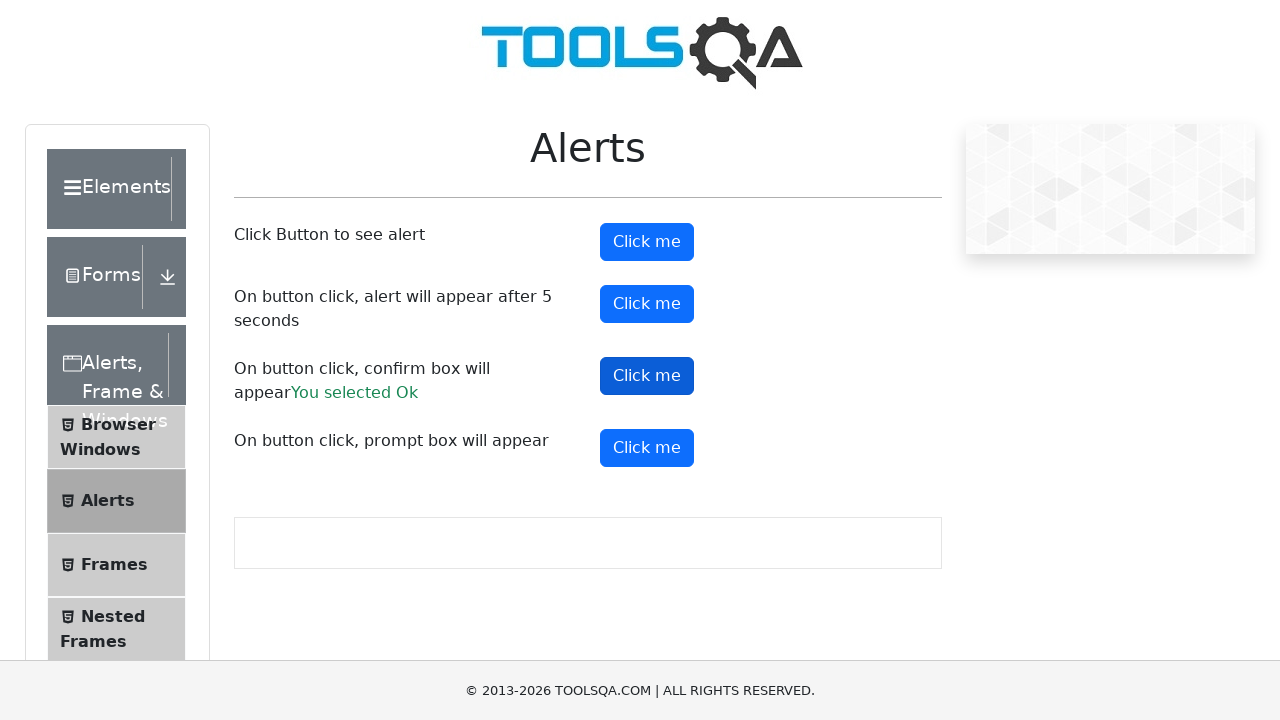

Clicked confirm button to trigger confirmation dialog at (647, 376) on #confirmButton
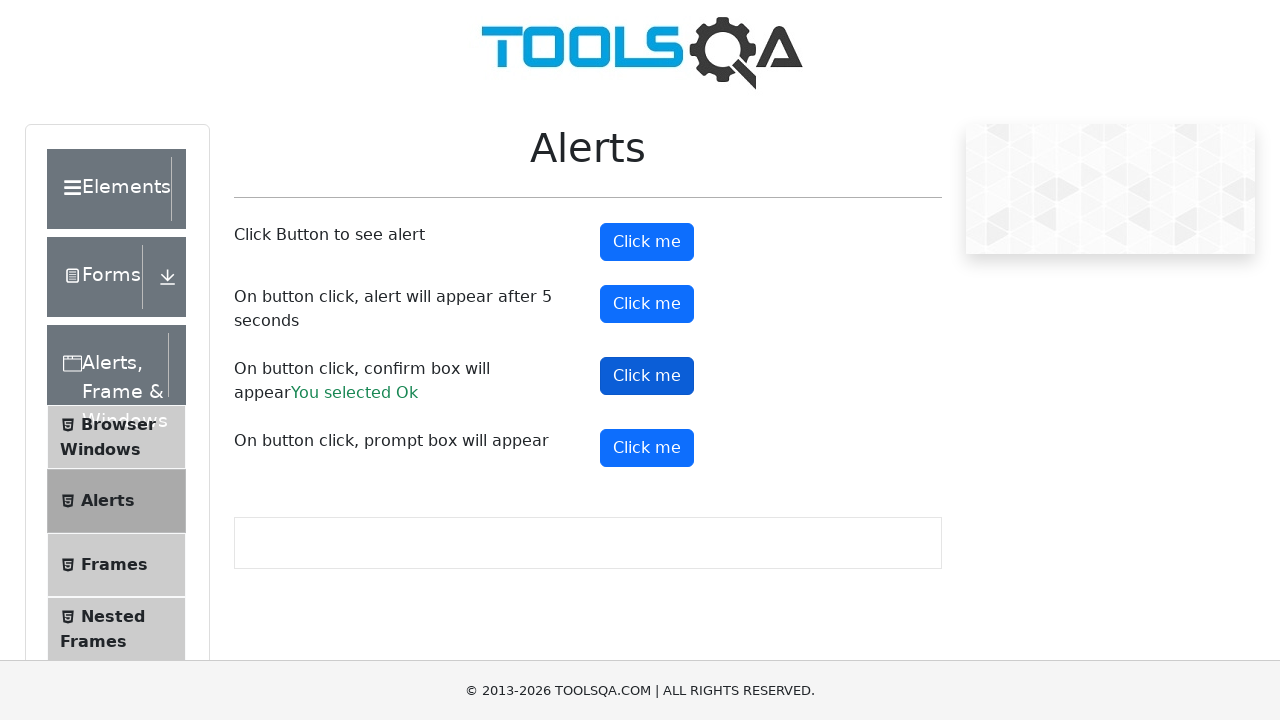

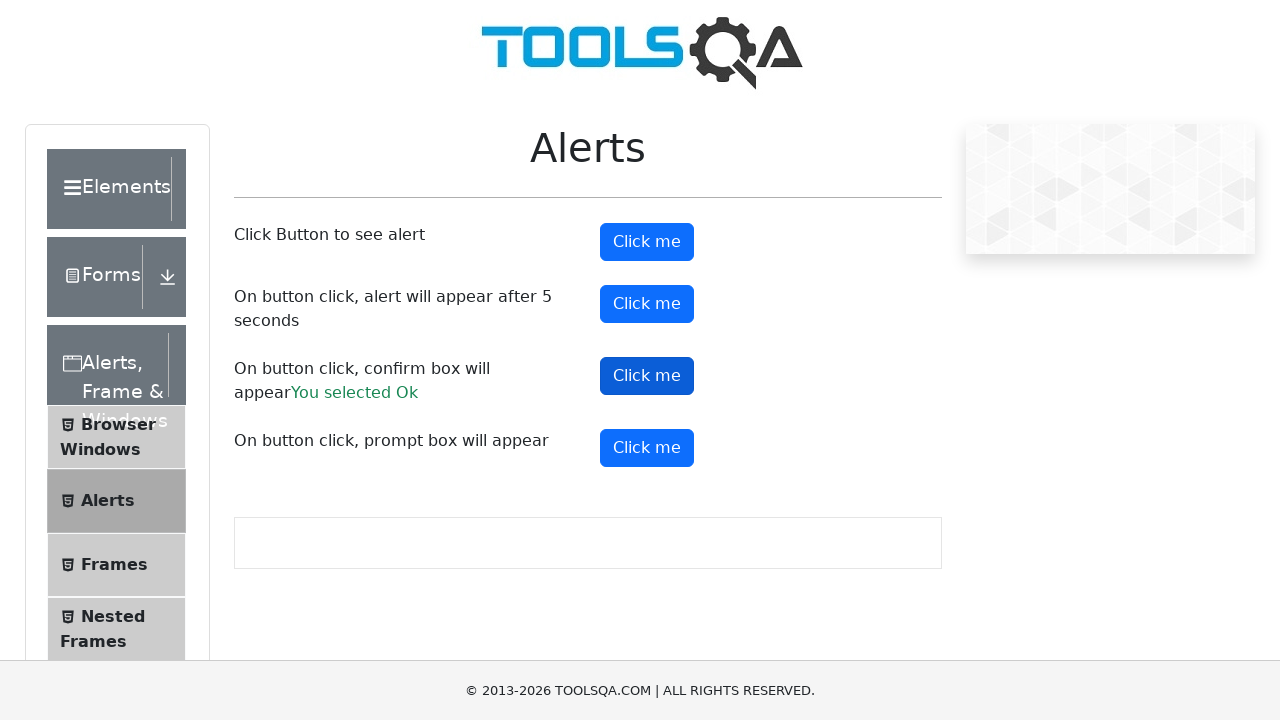